Tests opening a popup window by clicking a link, then switches to the child window and maximizes it

Starting URL: https://omayo.blogspot.com

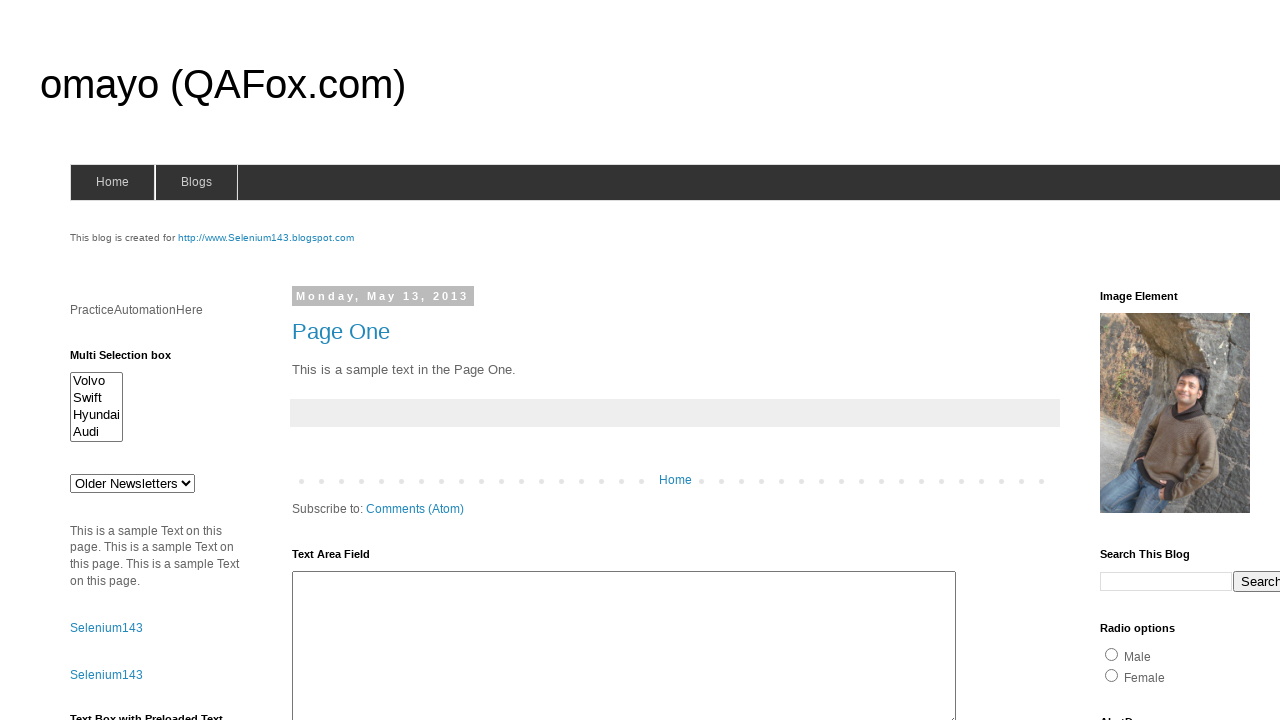

Clicked link to open popup window at (132, 360) on xpath=//a[.='Open a popup window']
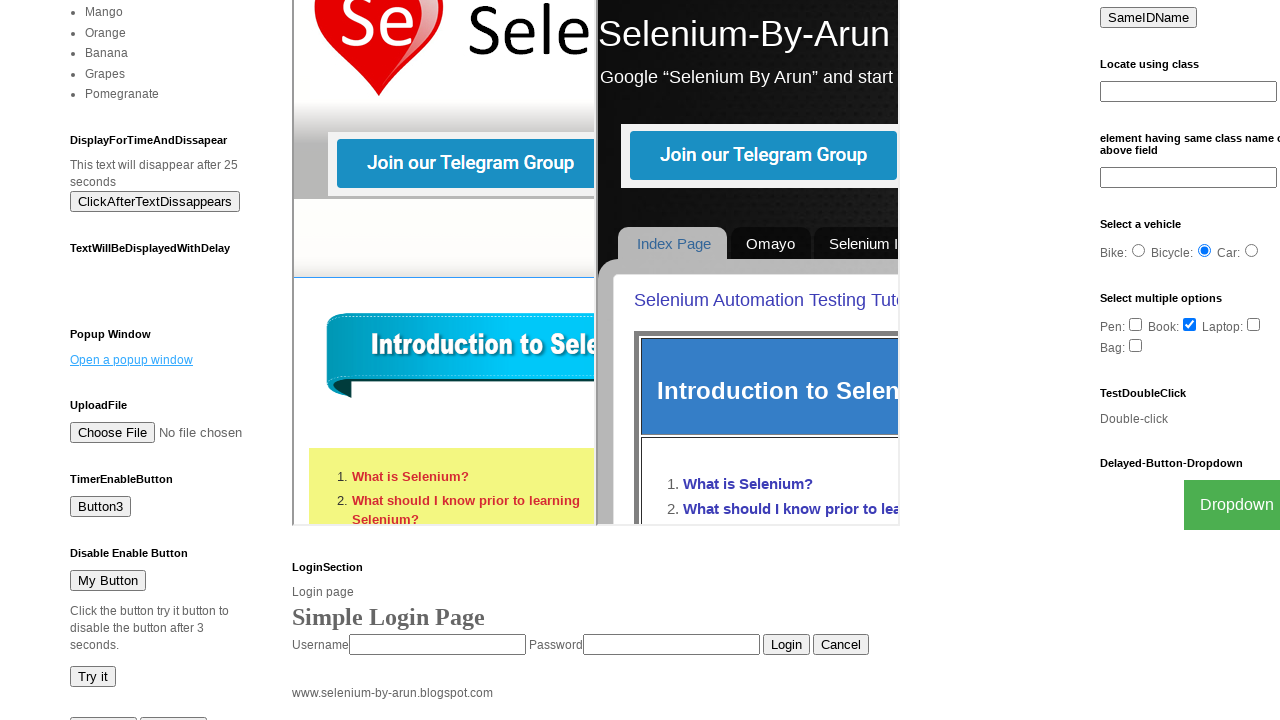

Captured new popup window page object
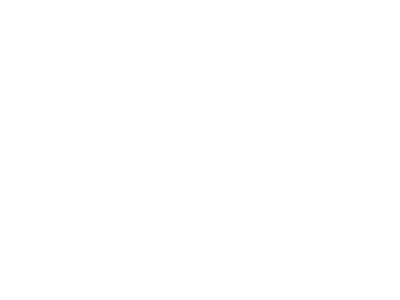

Popup window fully loaded
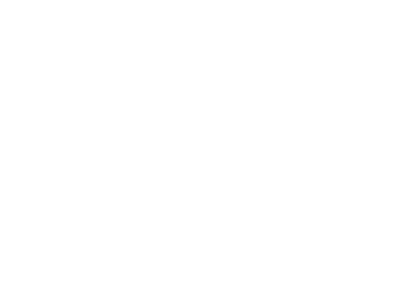

Maximized popup window to 1920x1080 viewport size
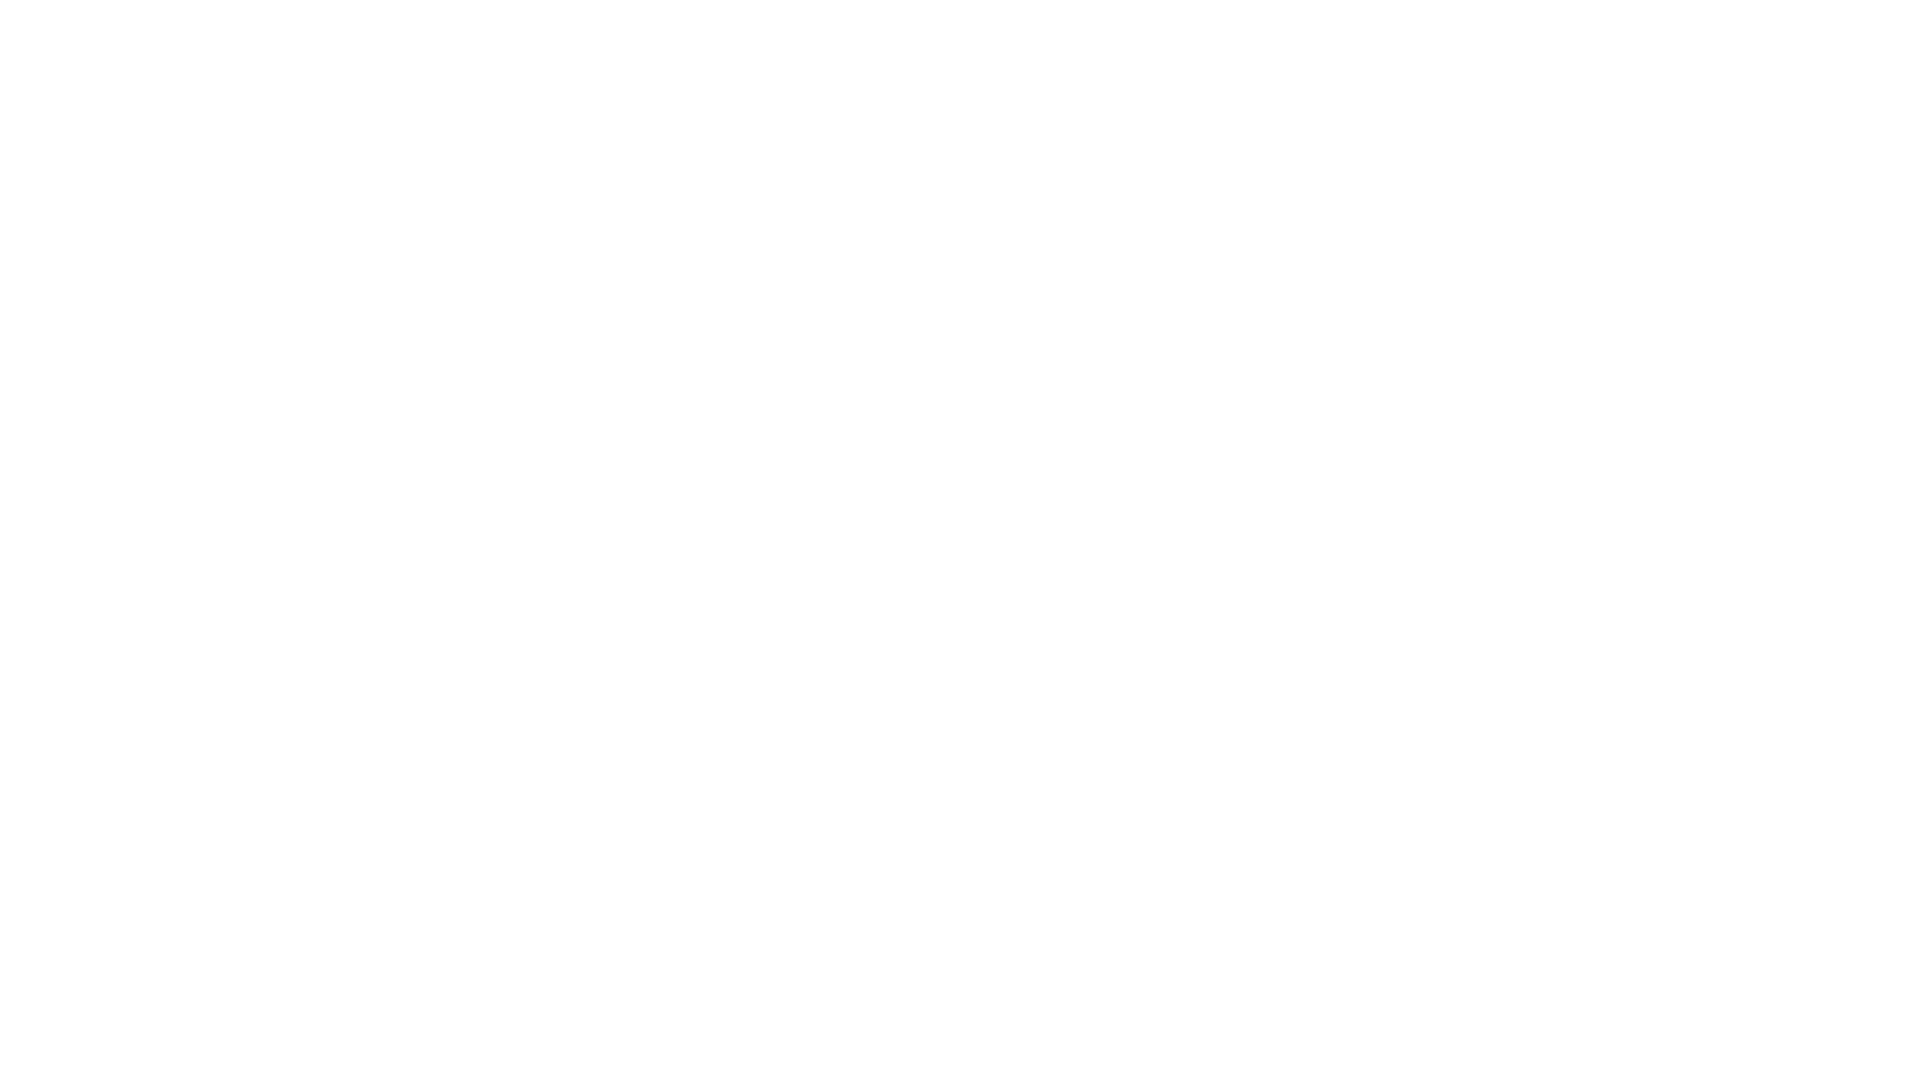

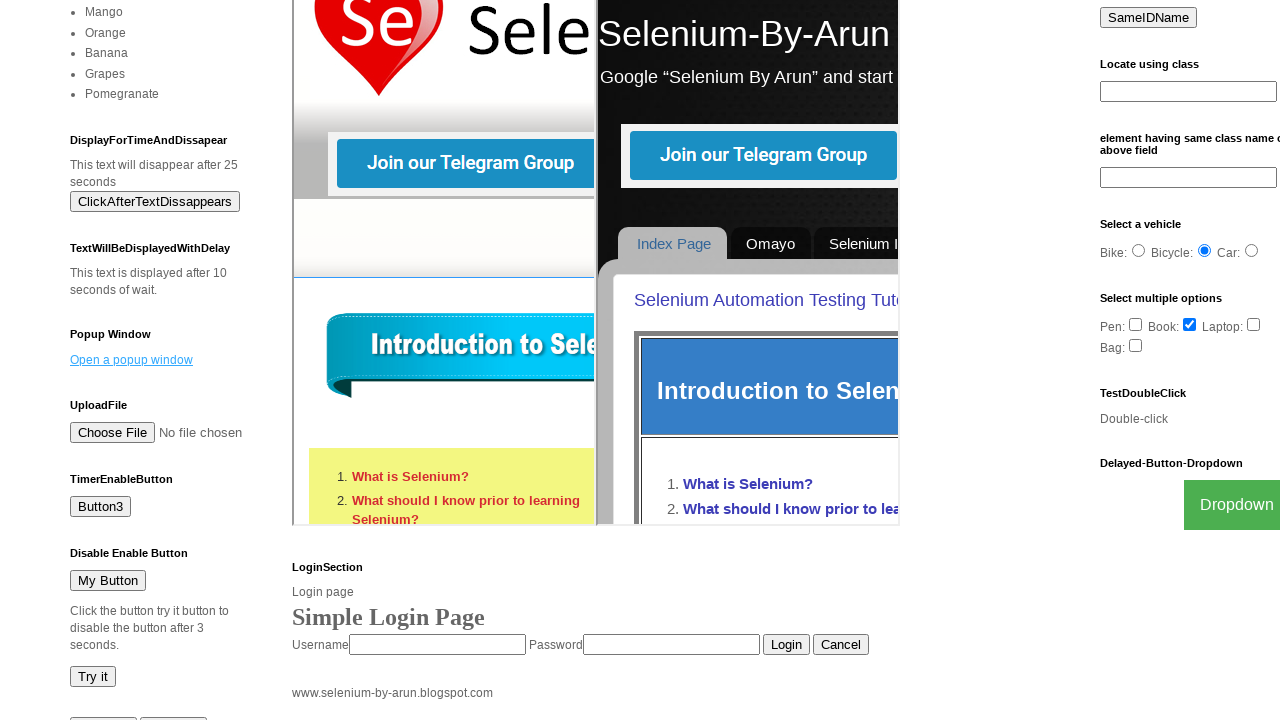